Tests JavaScript Prompt dialog by clicking the third button, entering a name in the prompt, accepting it, and verifying the name appears in the result message

Starting URL: https://testcenter.techproeducation.com/index.php?page=javascript-alerts

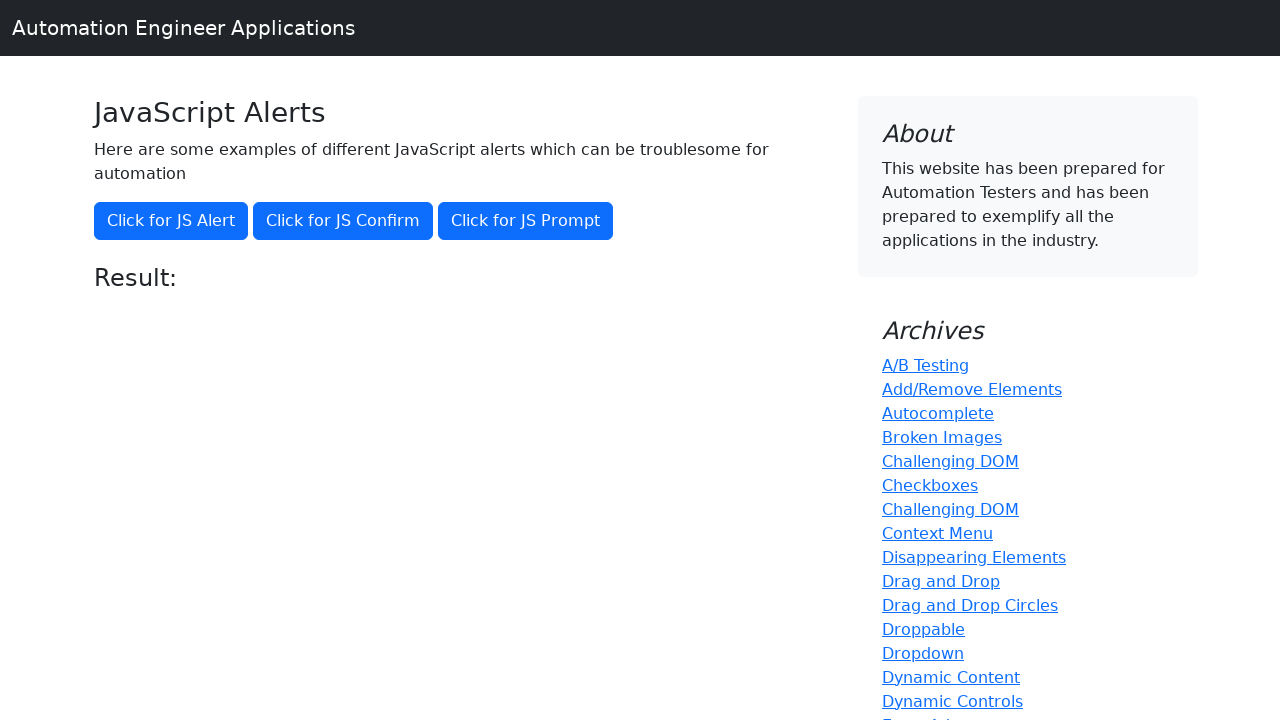

Set up dialog handler to accept prompt with name 'Erol'
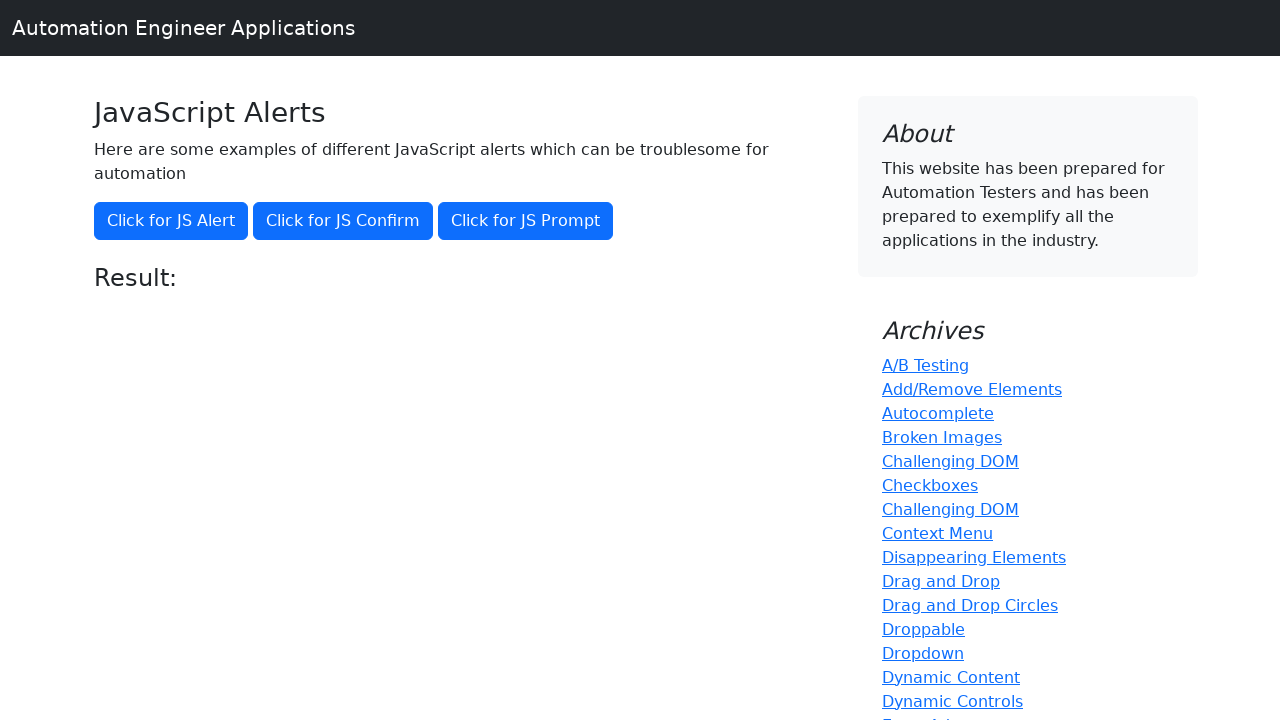

Clicked the JavaScript Prompt button at (526, 221) on button[onclick='jsPrompt()']
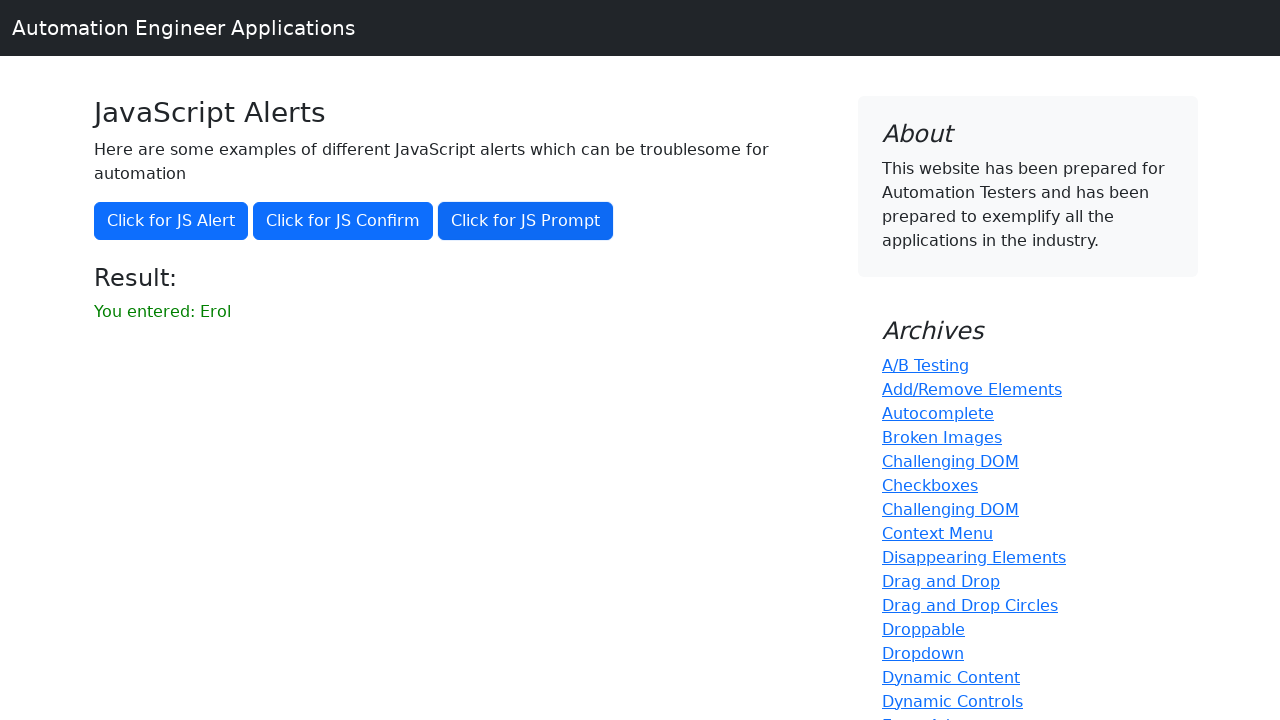

Result message element appeared
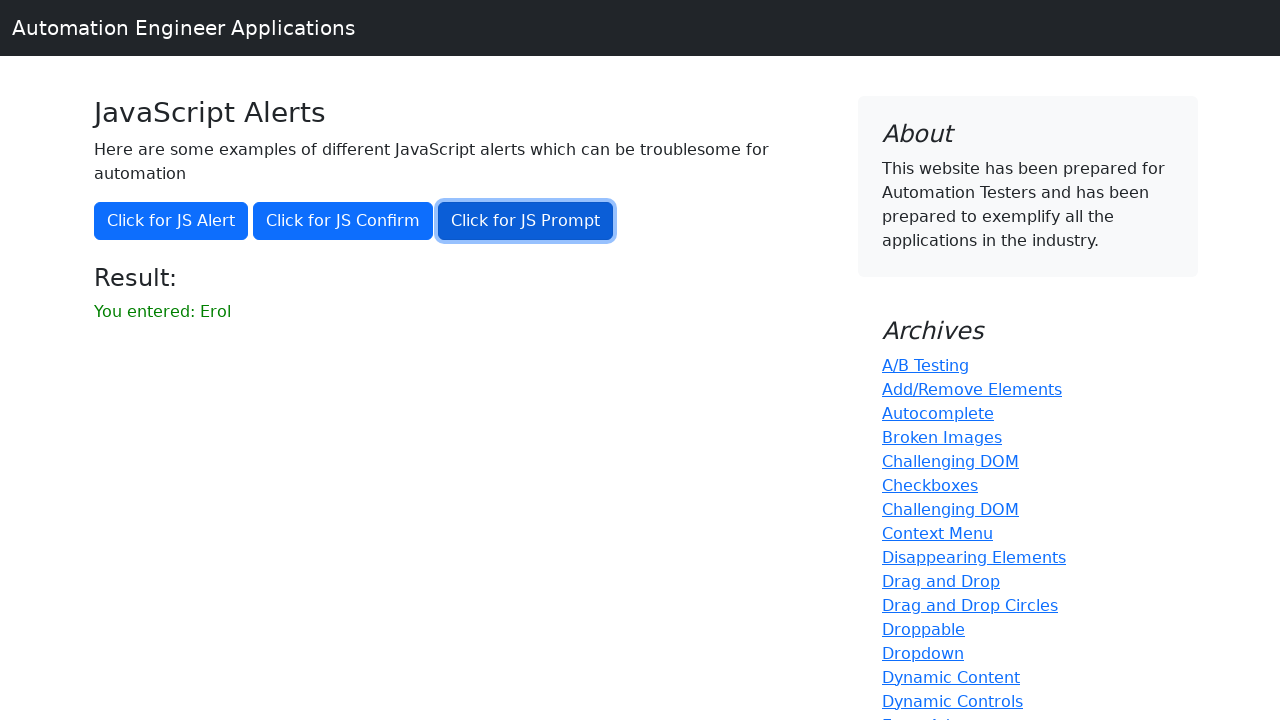

Retrieved result message text
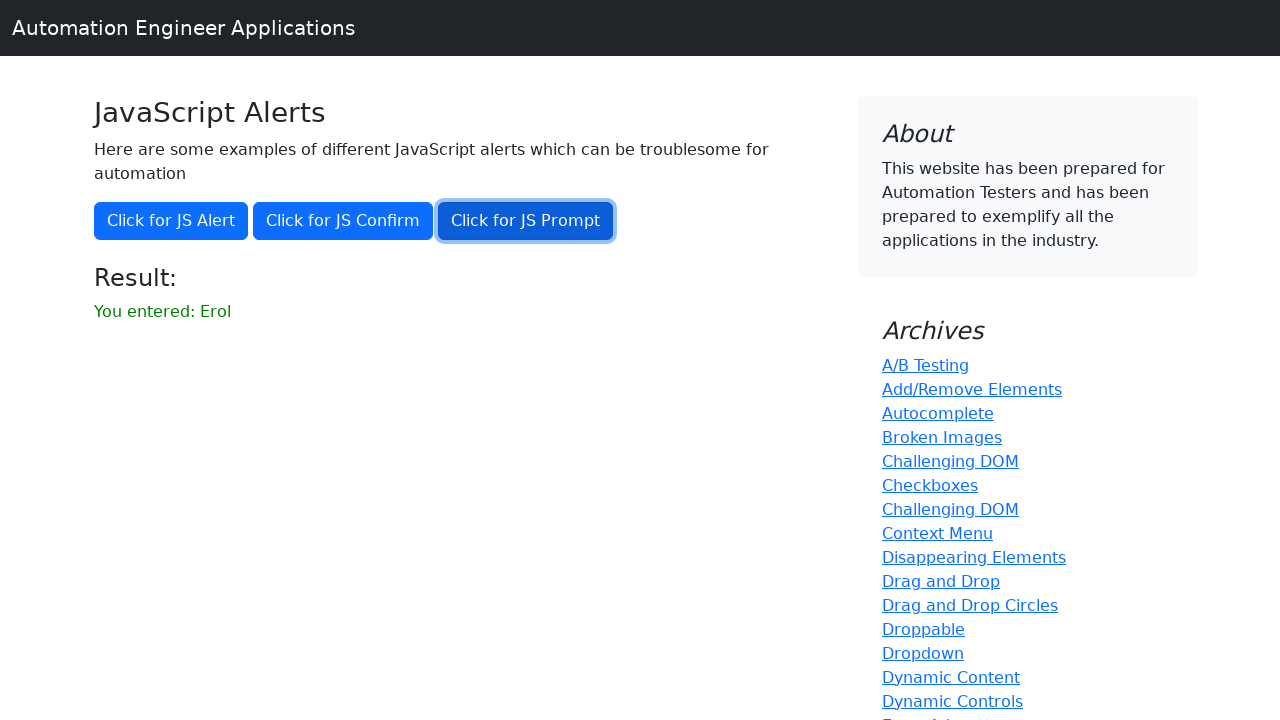

Verified that result message contains 'Erol'
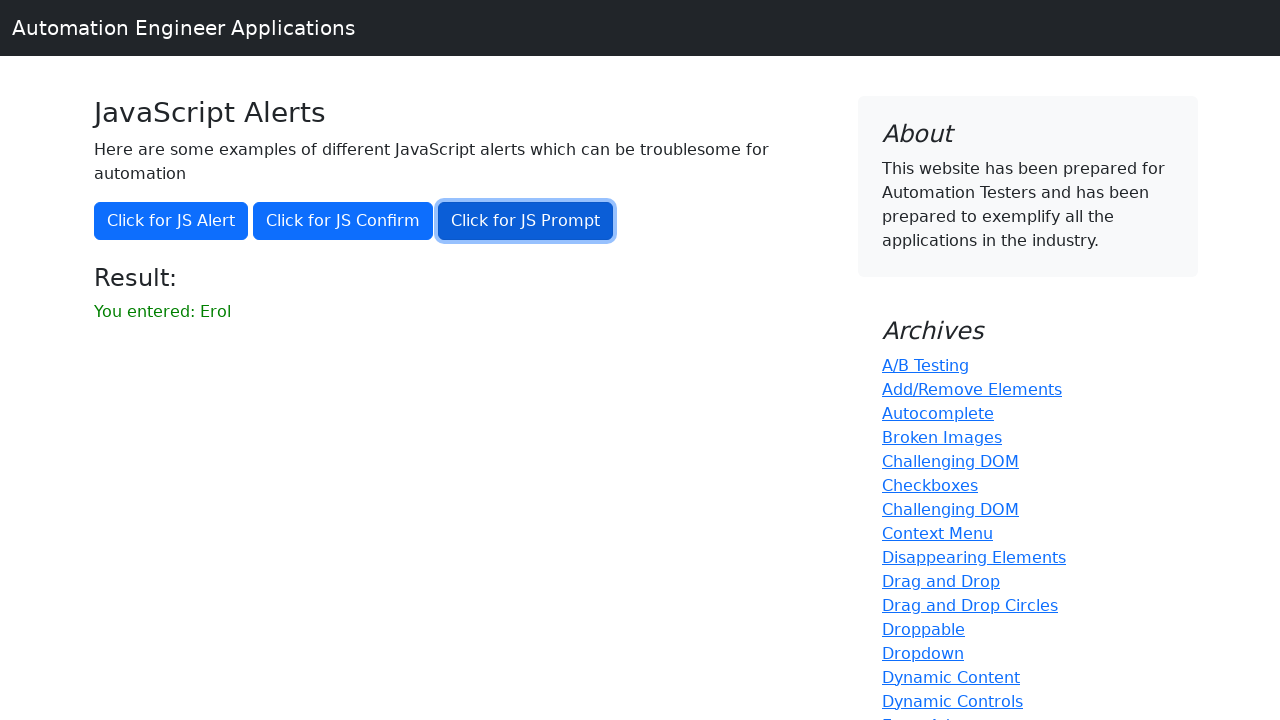

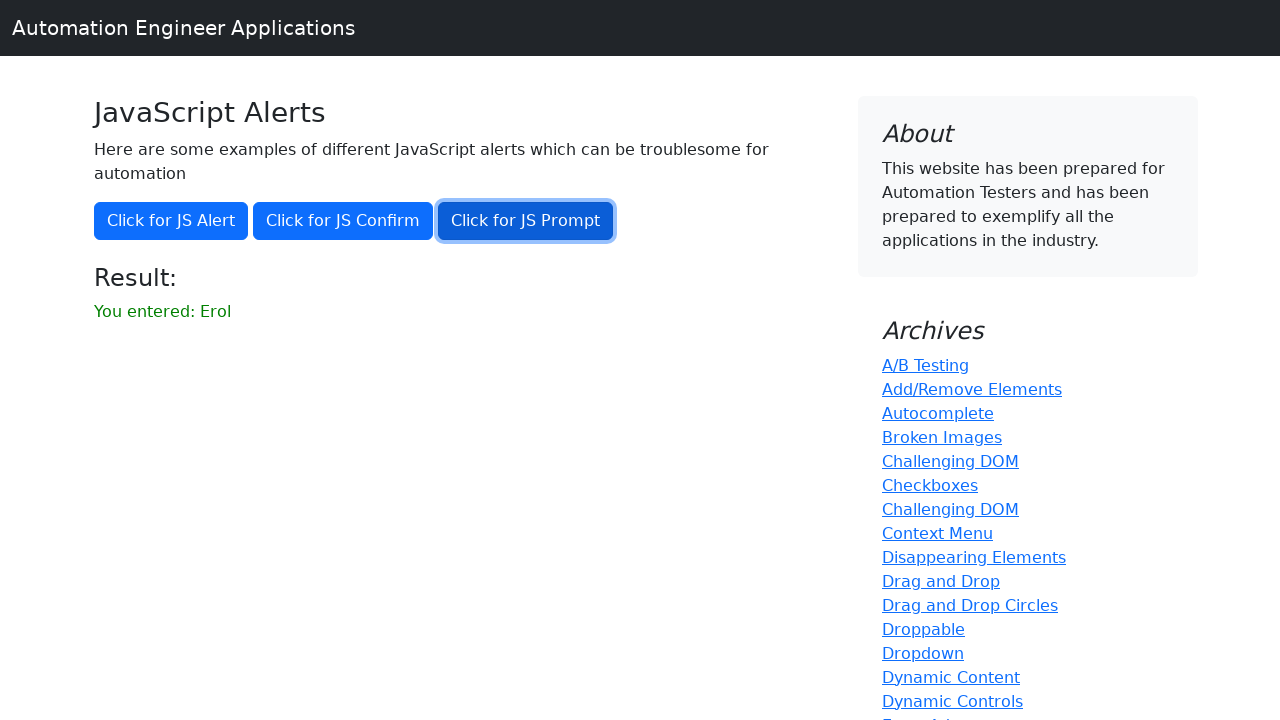